Tests element highlighting functionality by navigating to a page with a large table and visually highlighting a specific element by changing its border style using JavaScript execution.

Starting URL: http://the-internet.herokuapp.com/large

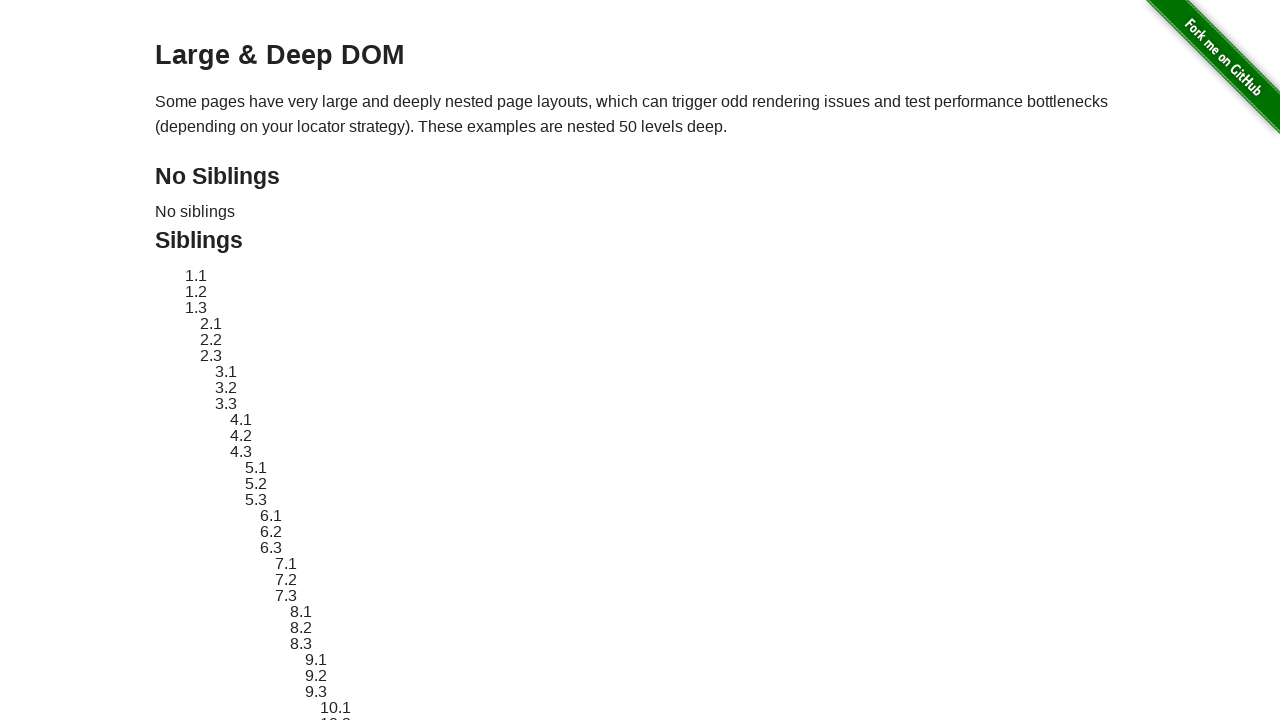

Located and waited for element #sibling-2.3 to be present
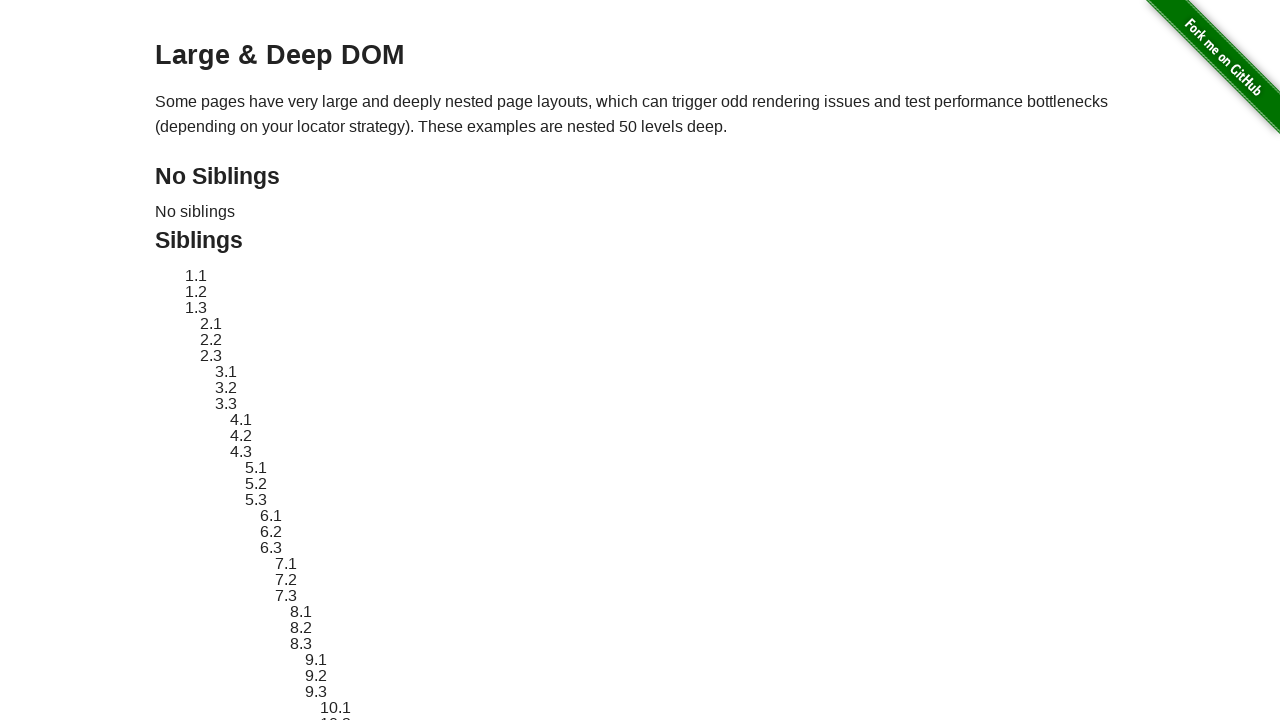

Applied red dashed border highlight to element using JavaScript
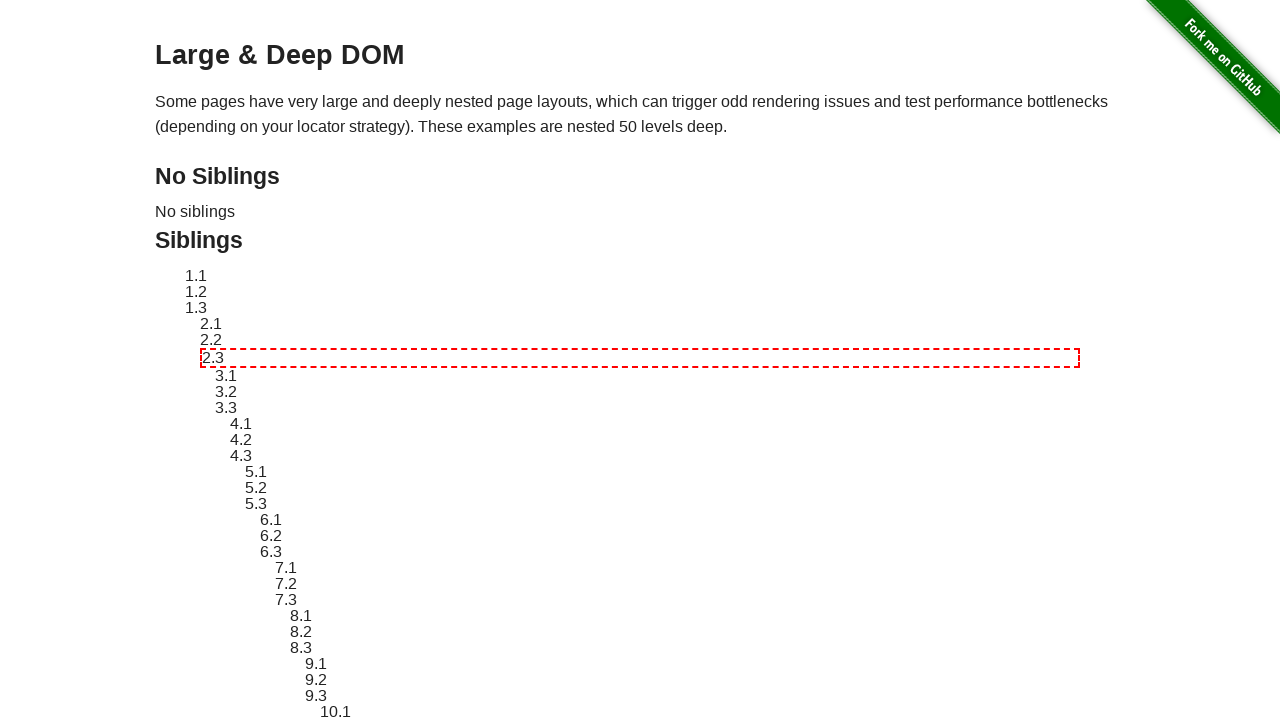

Waited 3 seconds to observe the highlight effect
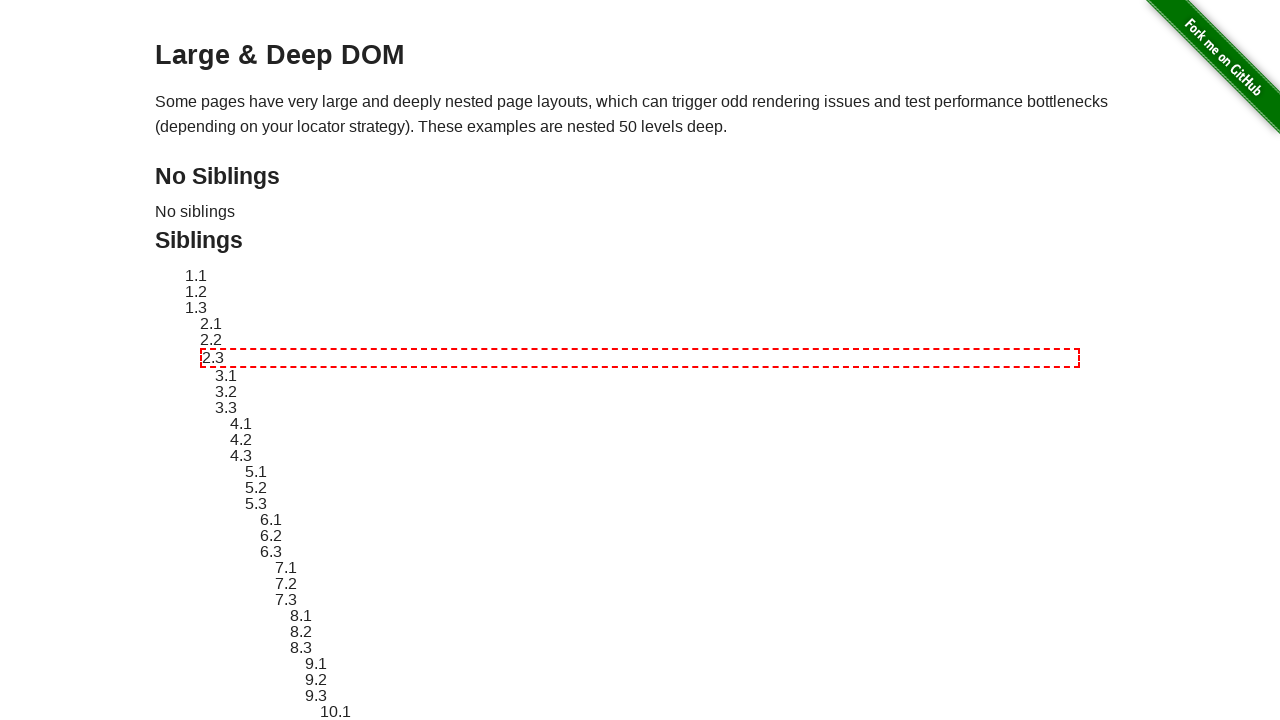

Reverted element style back to original state
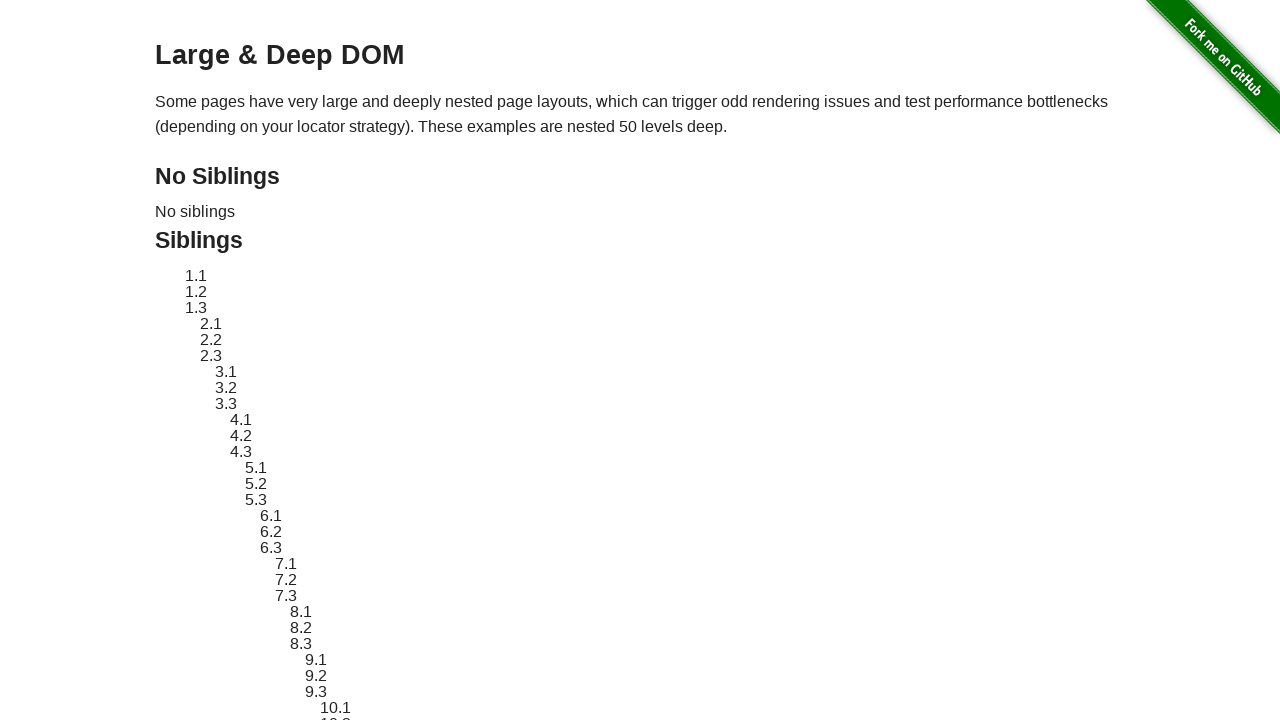

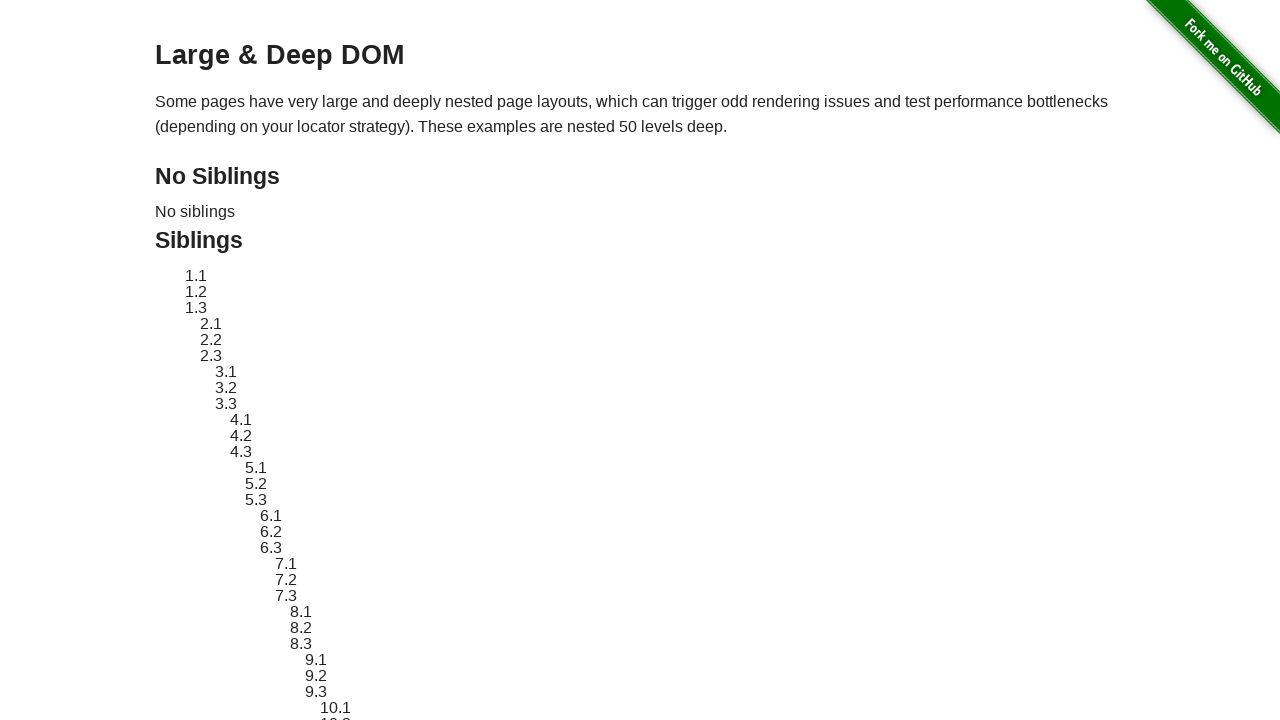